Tests form validation error with valid employee number "112" and invalid directivo "c"

Starting URL: https://elenarivero.github.io/Ejercicio2/index.html

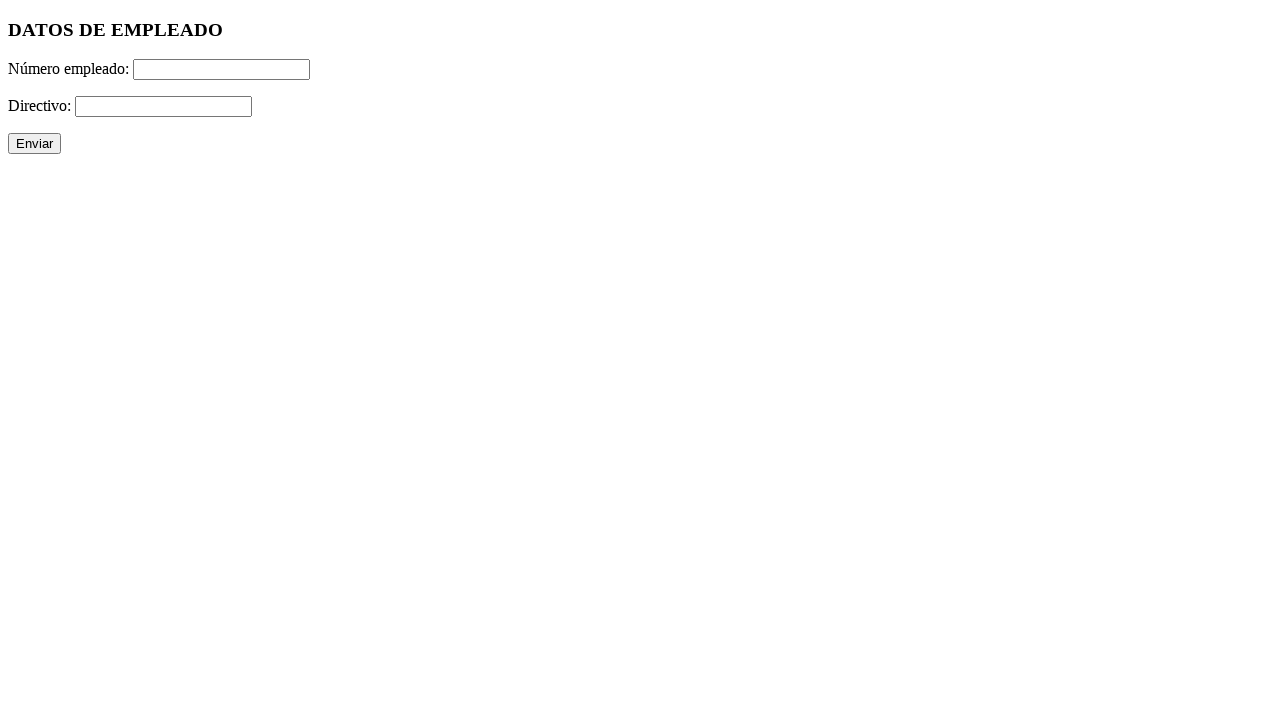

Filled employee number field with valid value '112' on #numero
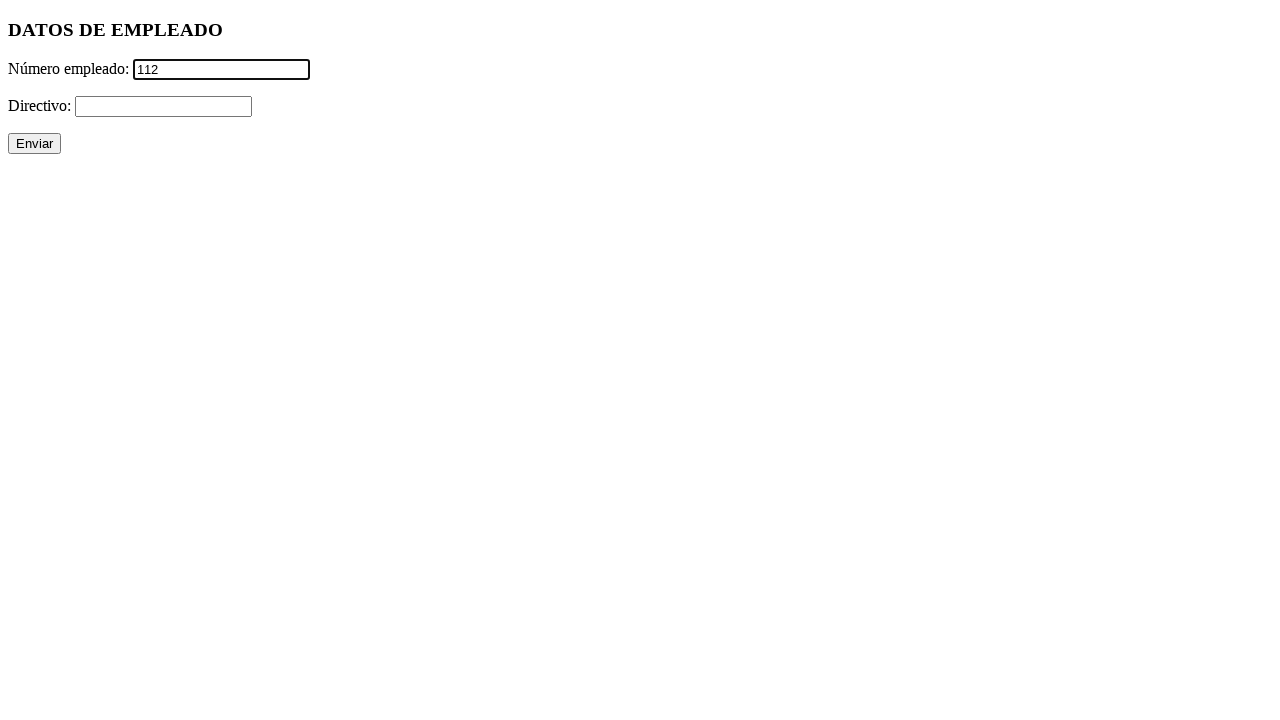

Filled directivo field with invalid value 'c' on #directivo
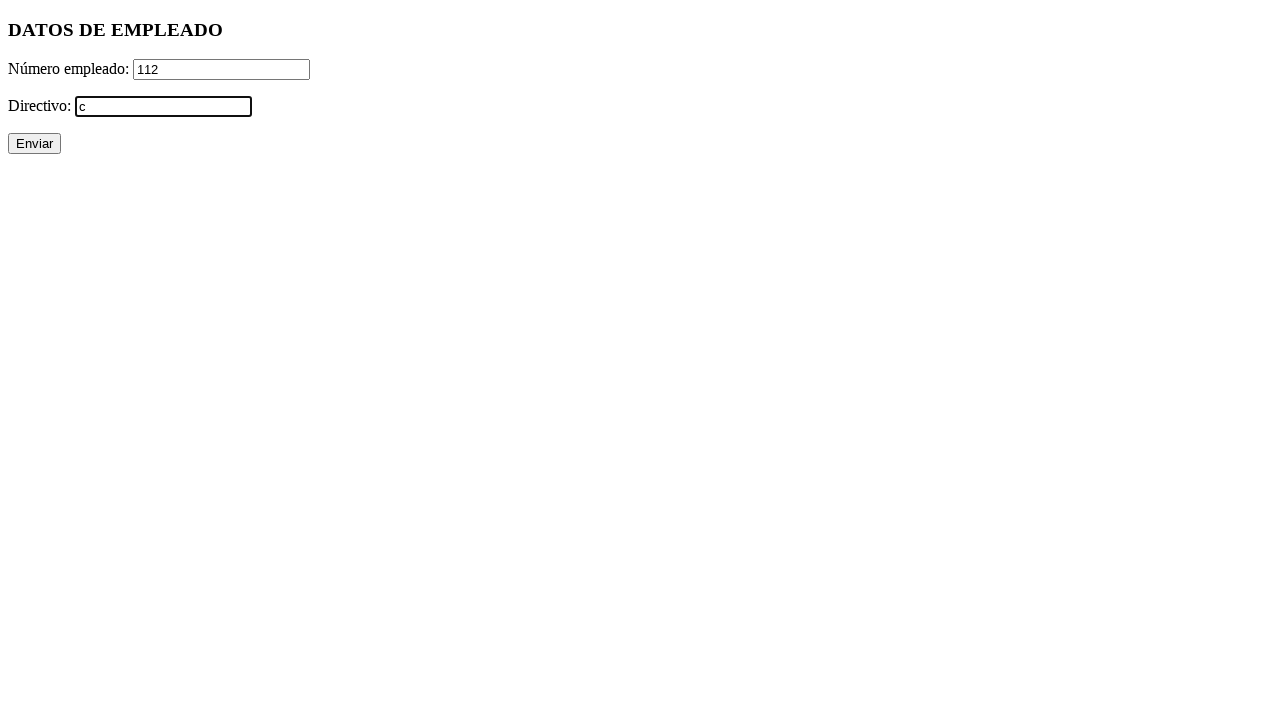

Clicked submit button to submit form at (34, 144) on xpath=//p/input[@type='submit']
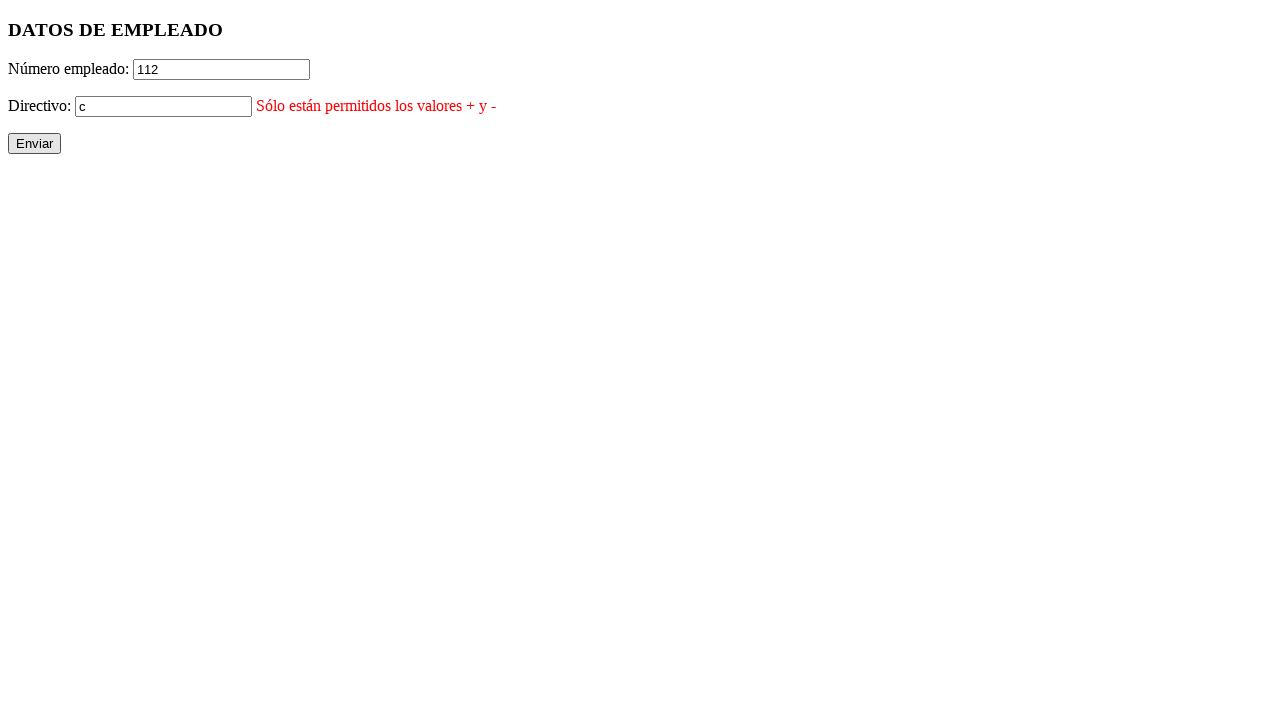

Verified error message for directivo field is displayed
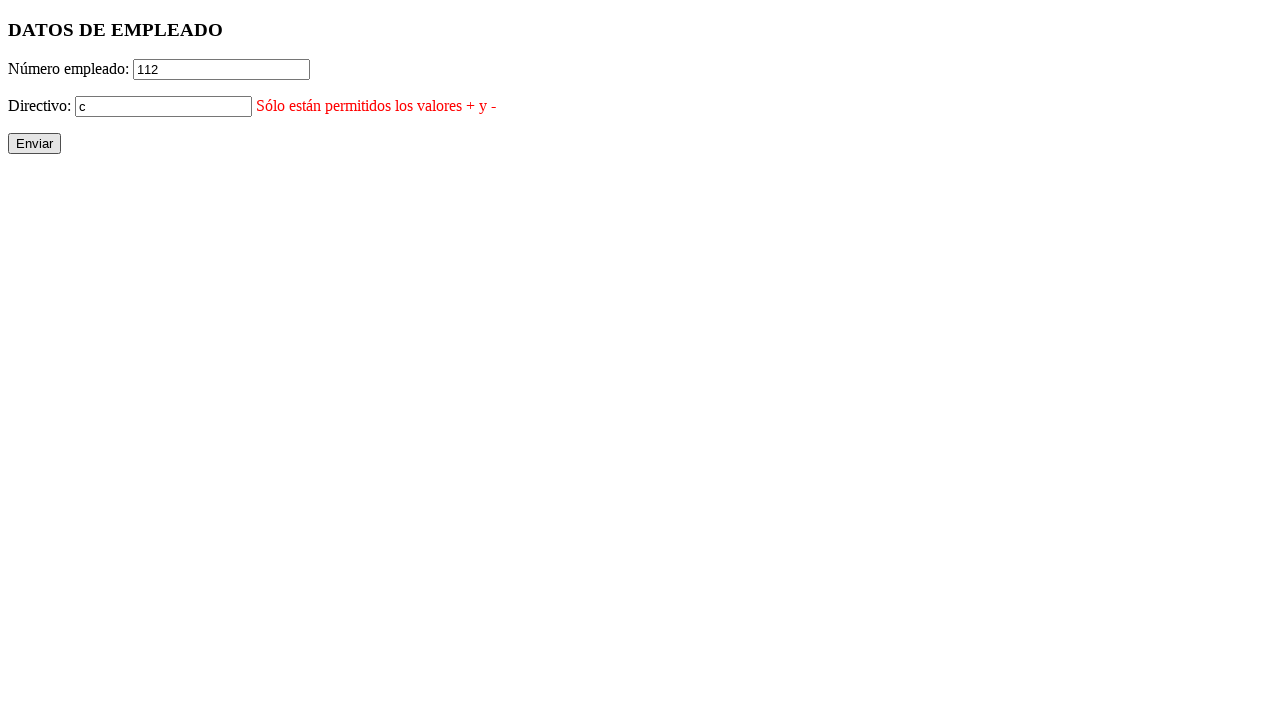

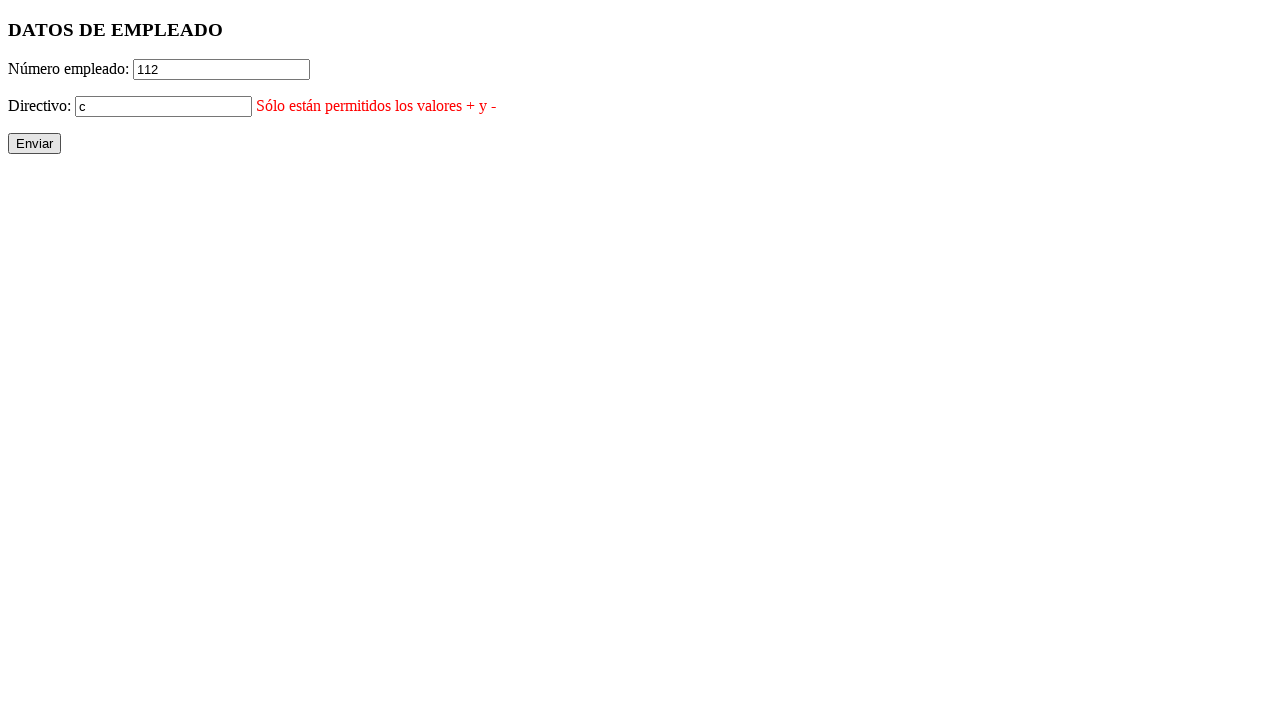